Tests that edits are saved when the input loses focus (blur event)

Starting URL: https://demo.playwright.dev/todomvc

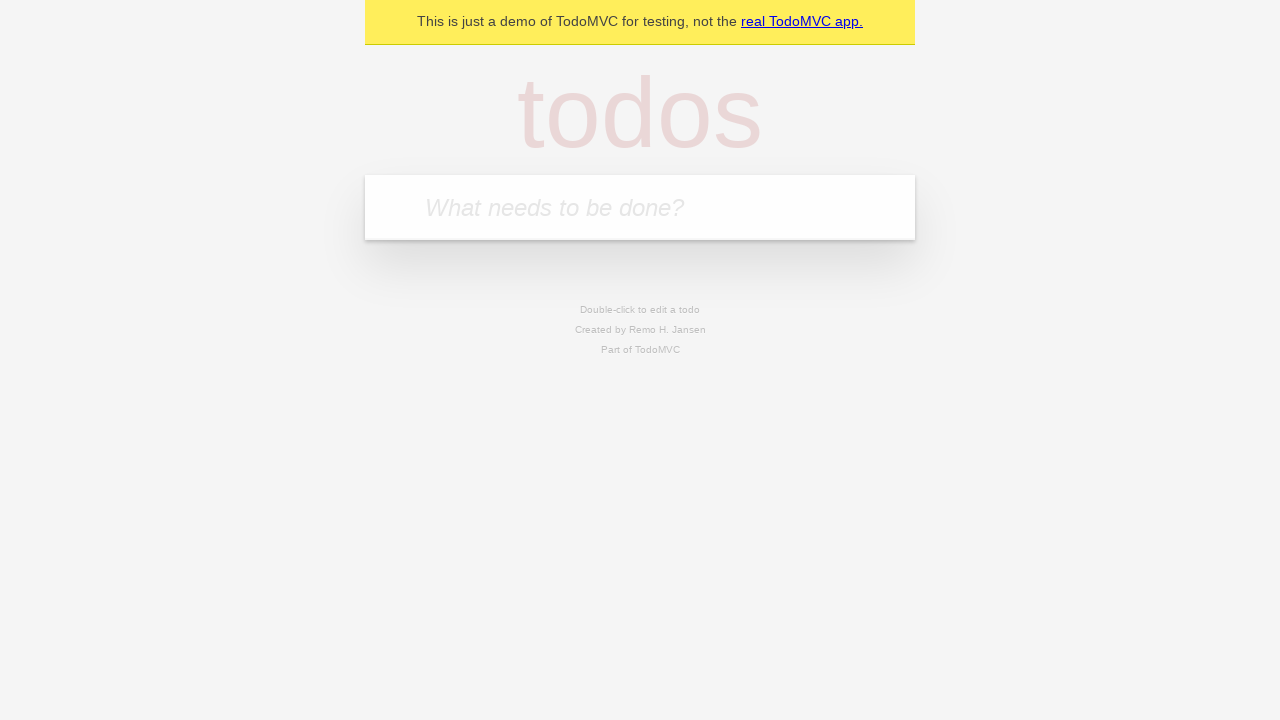

Filled input field with first todo 'buy some cheese' on internal:attr=[placeholder="What needs to be done?"i]
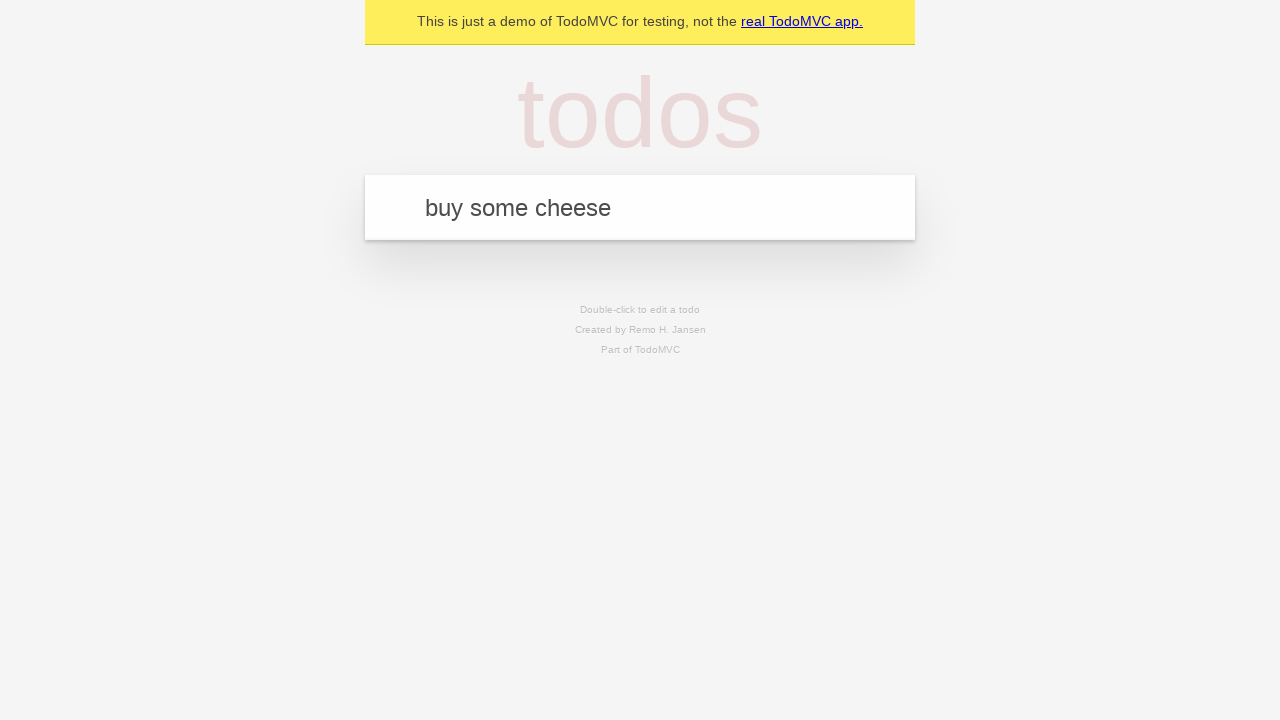

Pressed Enter to create first todo on internal:attr=[placeholder="What needs to be done?"i]
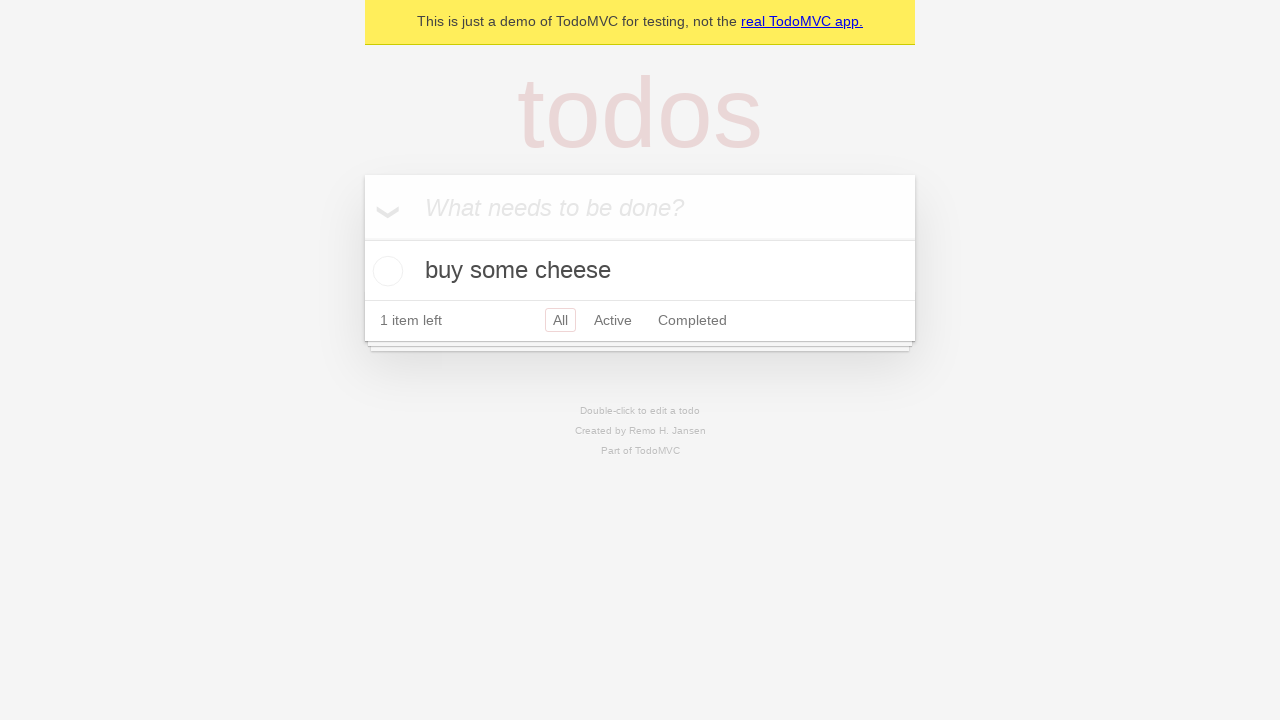

Filled input field with second todo 'feed the cat' on internal:attr=[placeholder="What needs to be done?"i]
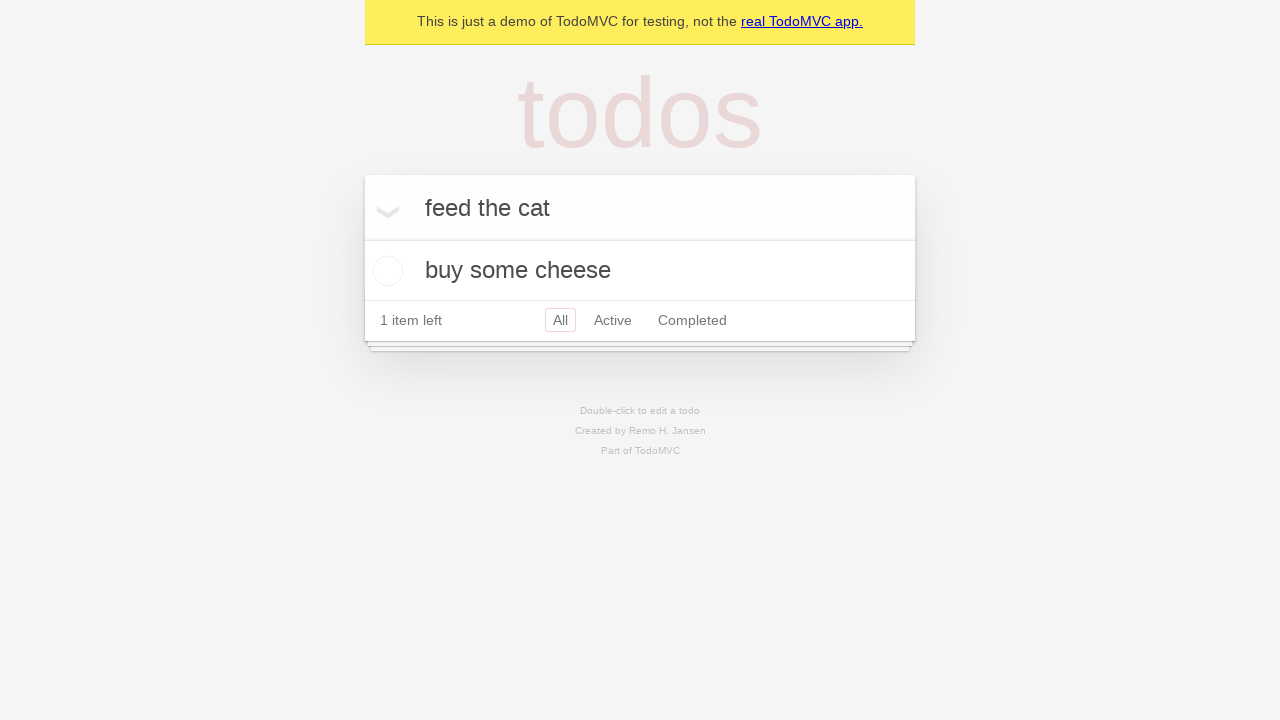

Pressed Enter to create second todo on internal:attr=[placeholder="What needs to be done?"i]
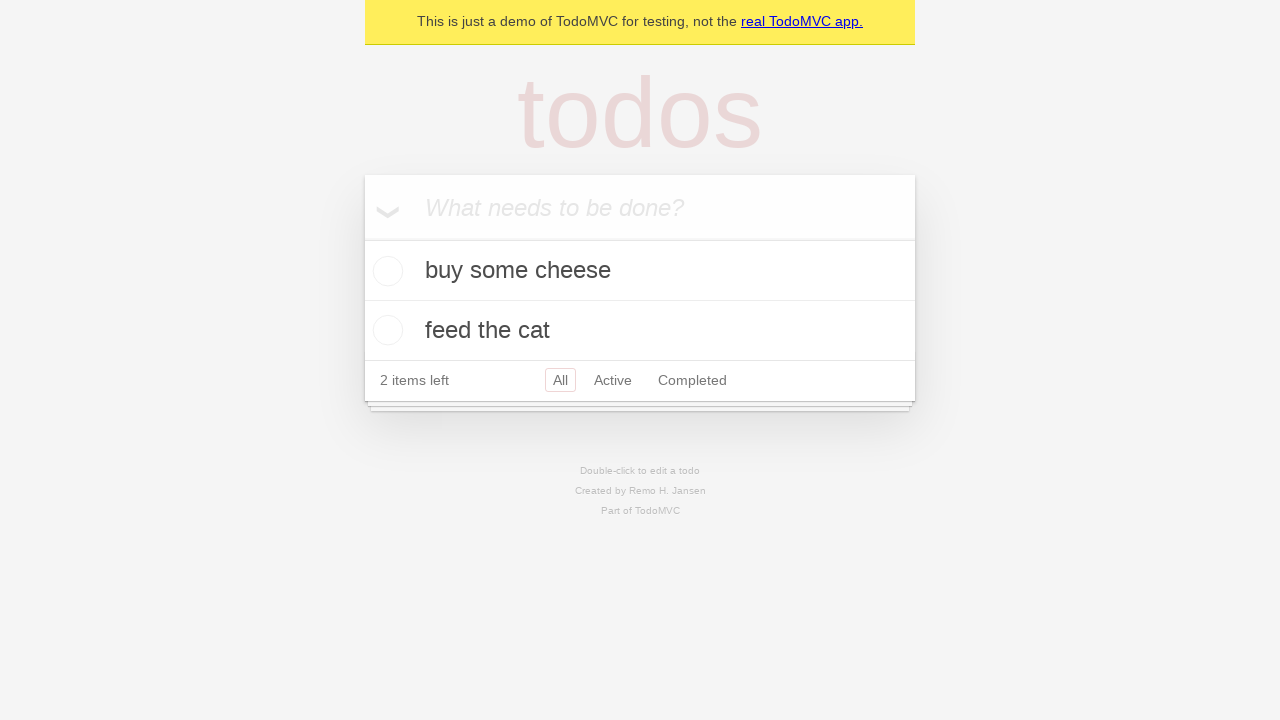

Filled input field with third todo 'book a doctors appointment' on internal:attr=[placeholder="What needs to be done?"i]
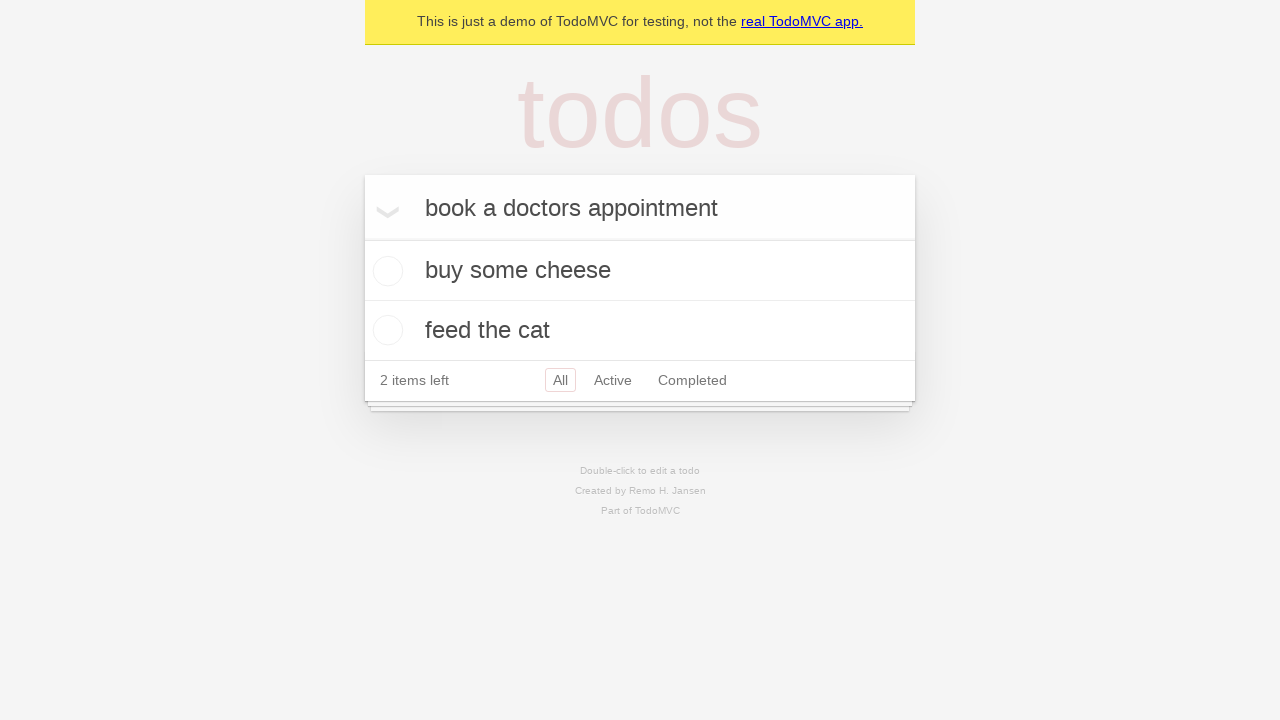

Pressed Enter to create third todo on internal:attr=[placeholder="What needs to be done?"i]
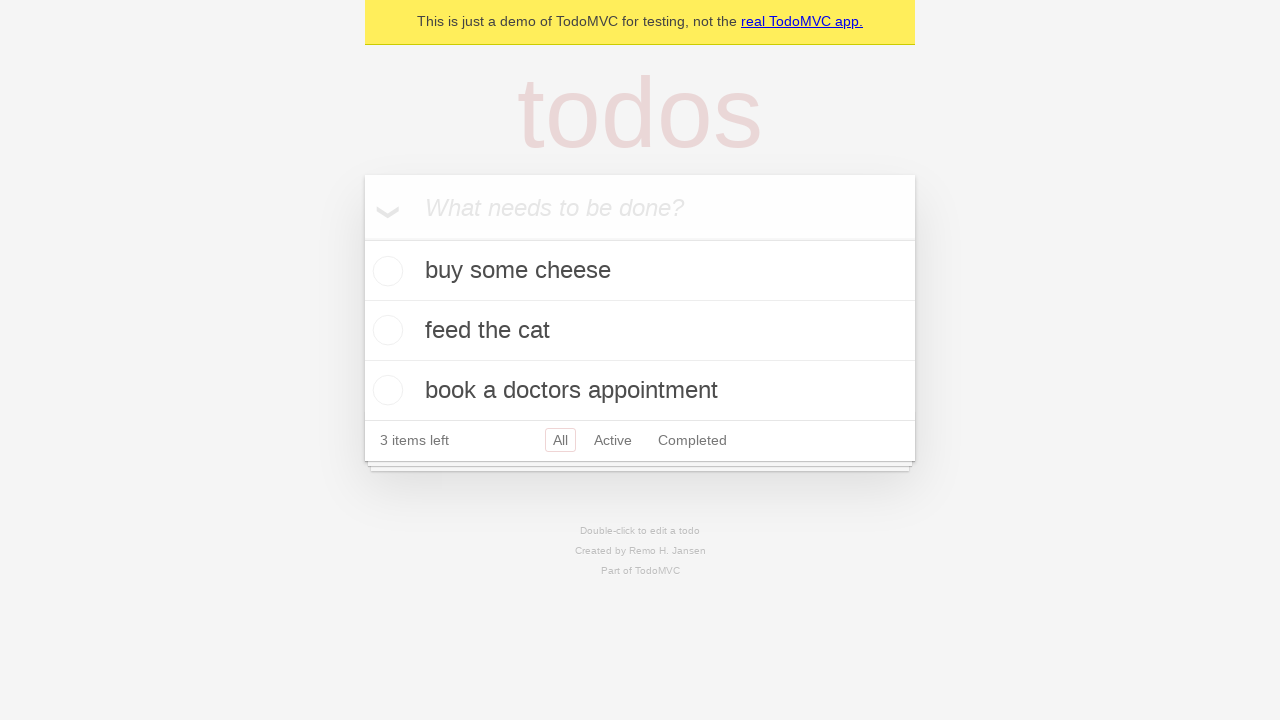

Double-clicked second todo to enter edit mode at (640, 331) on [data-testid='todo-item'] >> nth=1
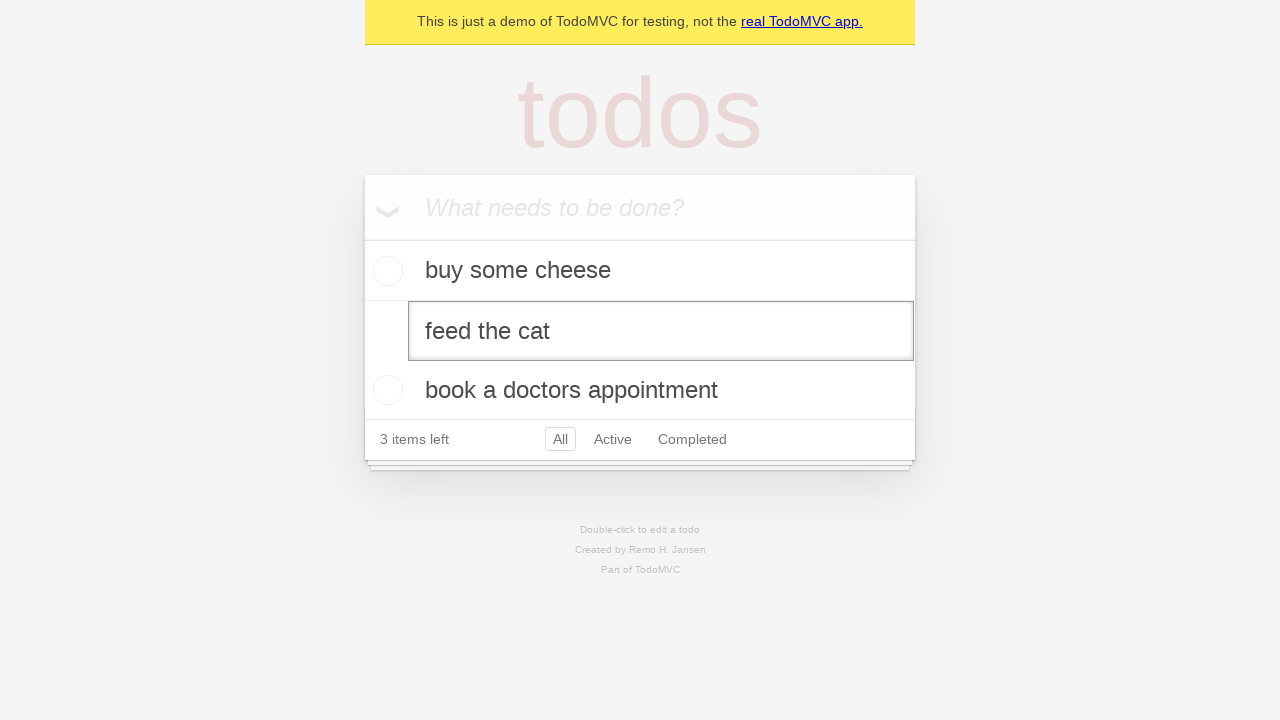

Filled edit textbox with new text 'buy some sausages' on [data-testid='todo-item'] >> nth=1 >> internal:role=textbox[name="Edit"i]
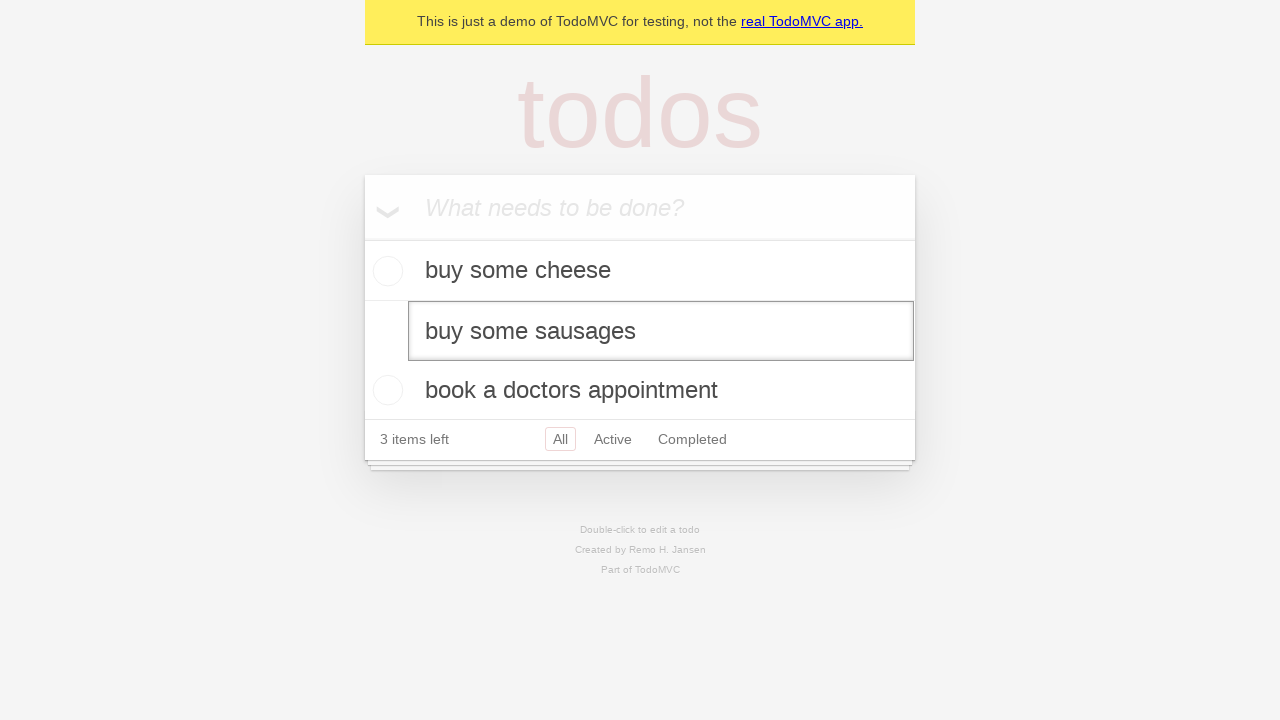

Dispatched blur event to save edited todo on input field blur
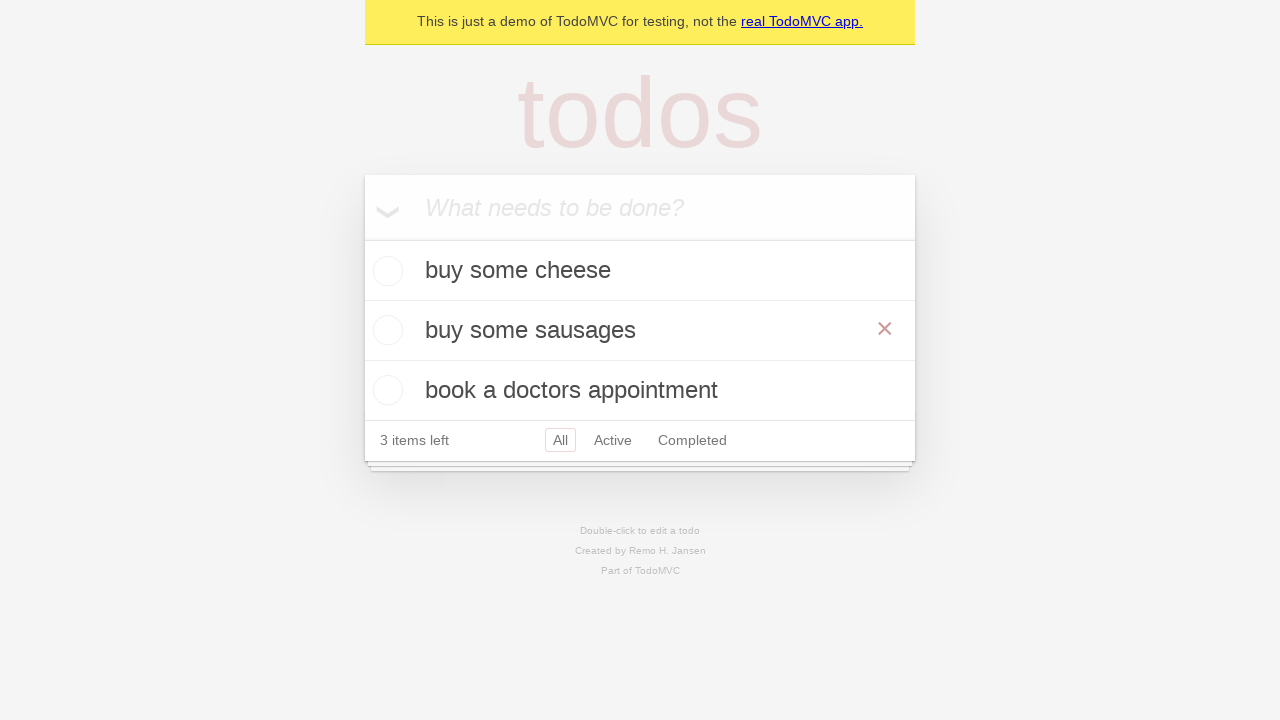

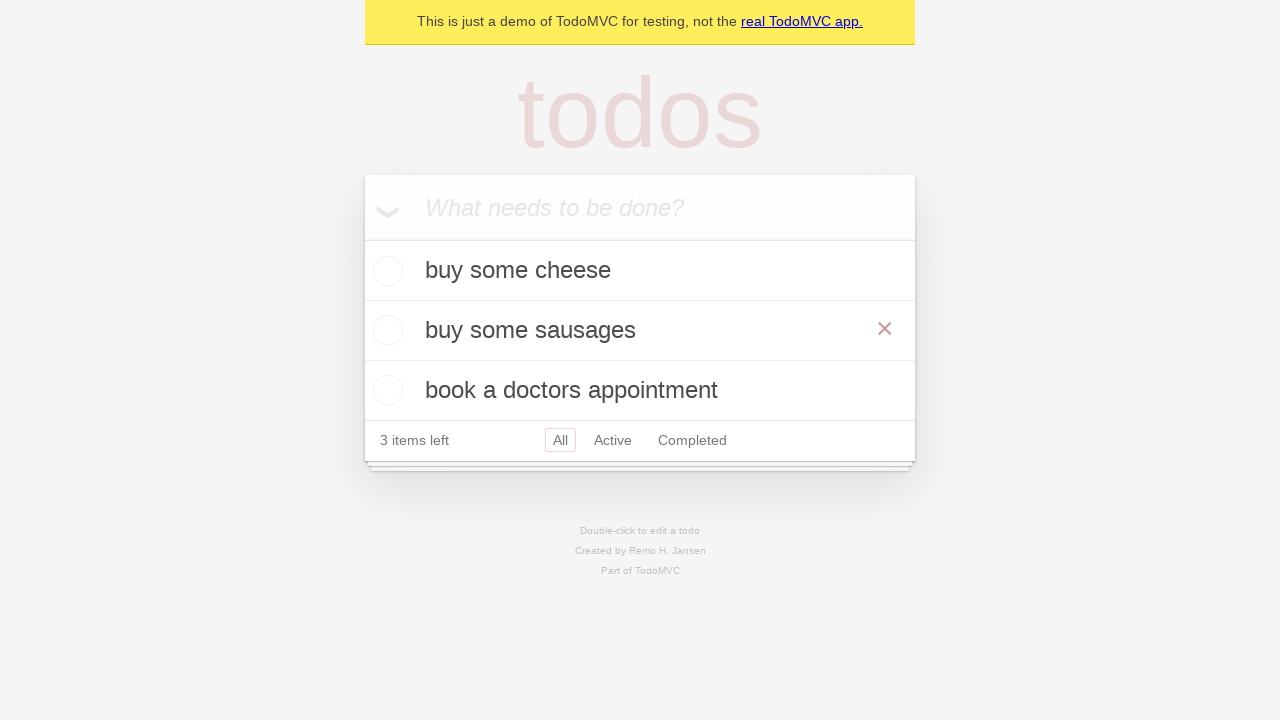